Tests an e-commerce checkout flow by adding multiple items to cart, applying a promo code, and proceeding to place order

Starting URL: https://rahulshettyacademy.com/seleniumPractise/

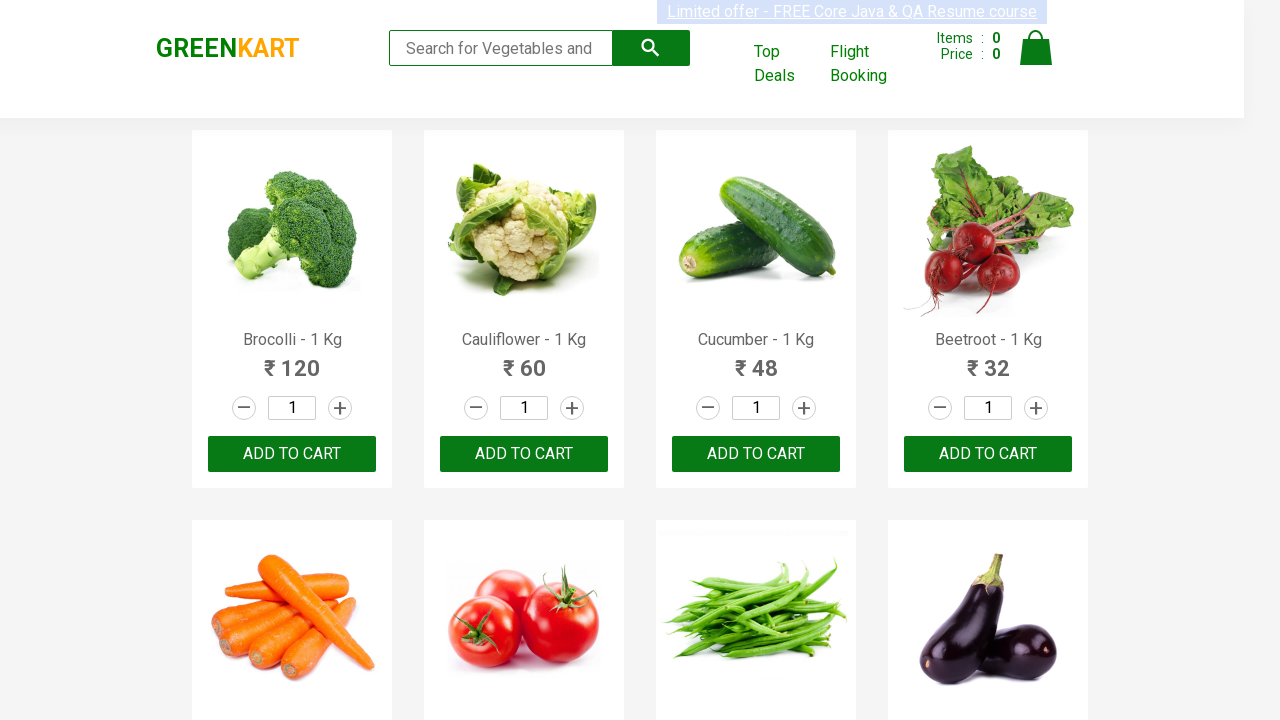

Retrieved all product names from the page
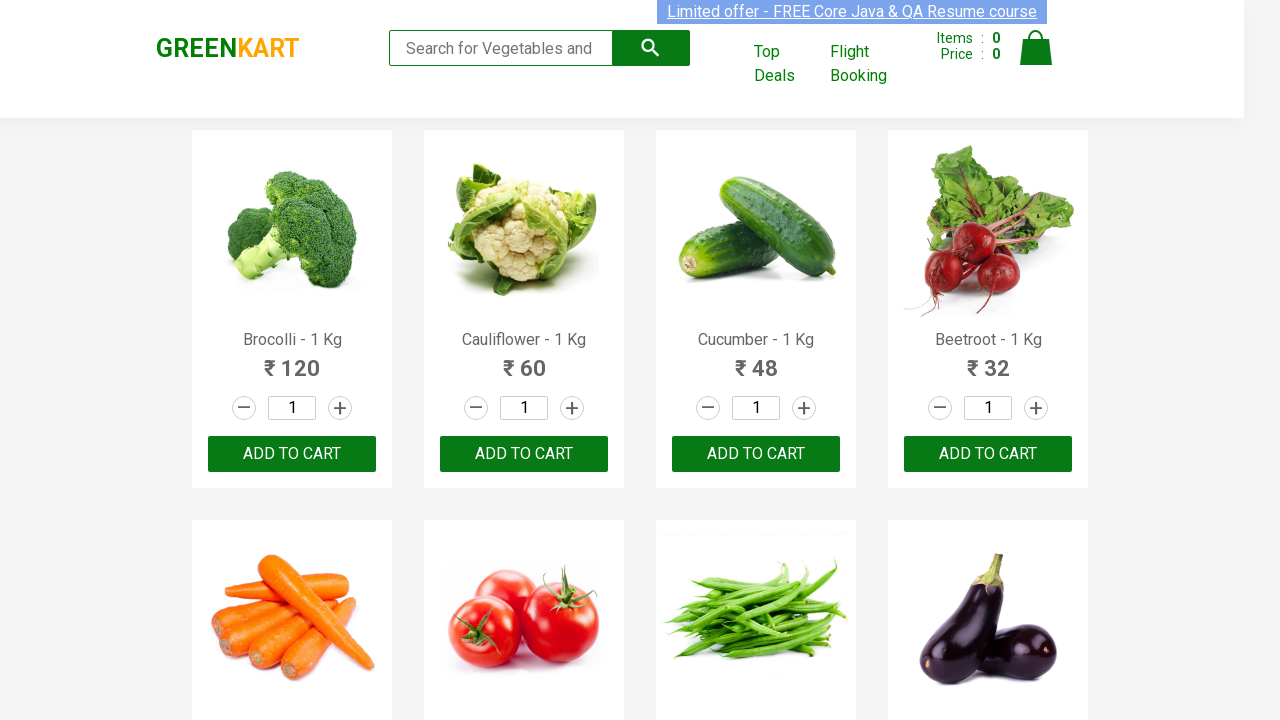

Added Cucumber to cart (item 1 of 3) at (756, 454) on xpath=//div[@class='product-action']/button >> nth=2
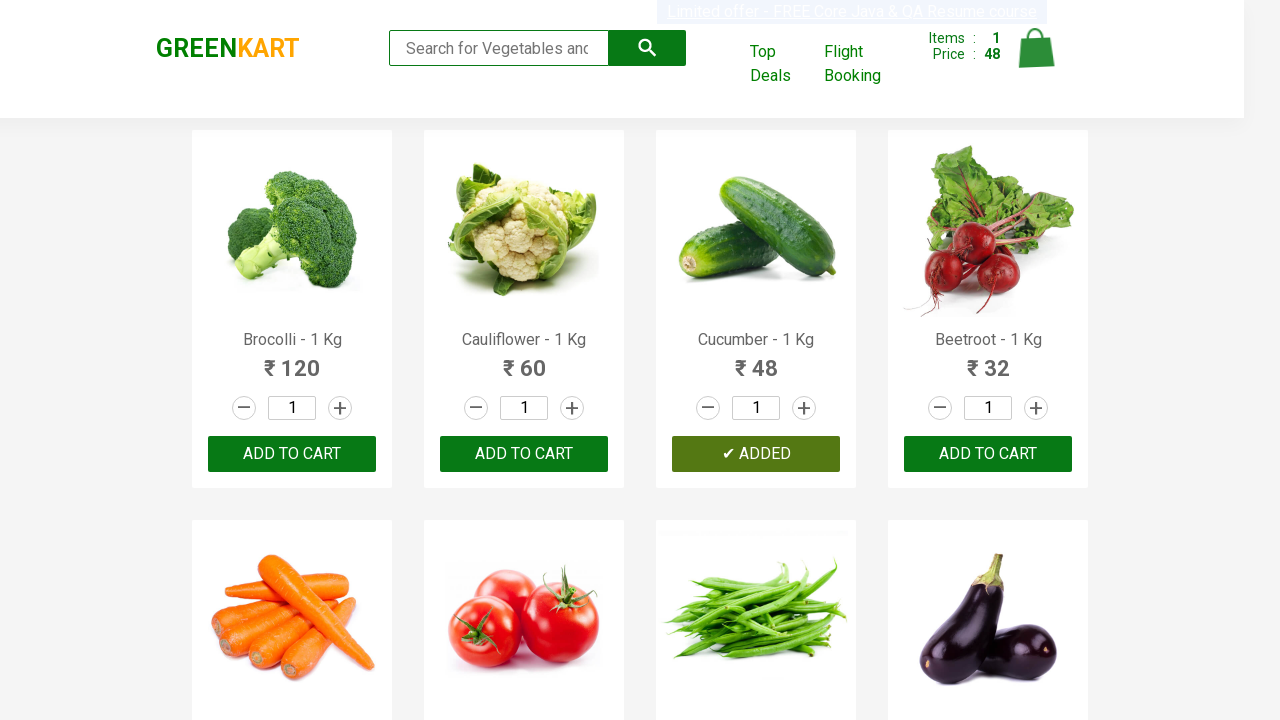

Added Tomato to cart (item 2 of 3) at (524, 360) on xpath=//div[@class='product-action']/button >> nth=5
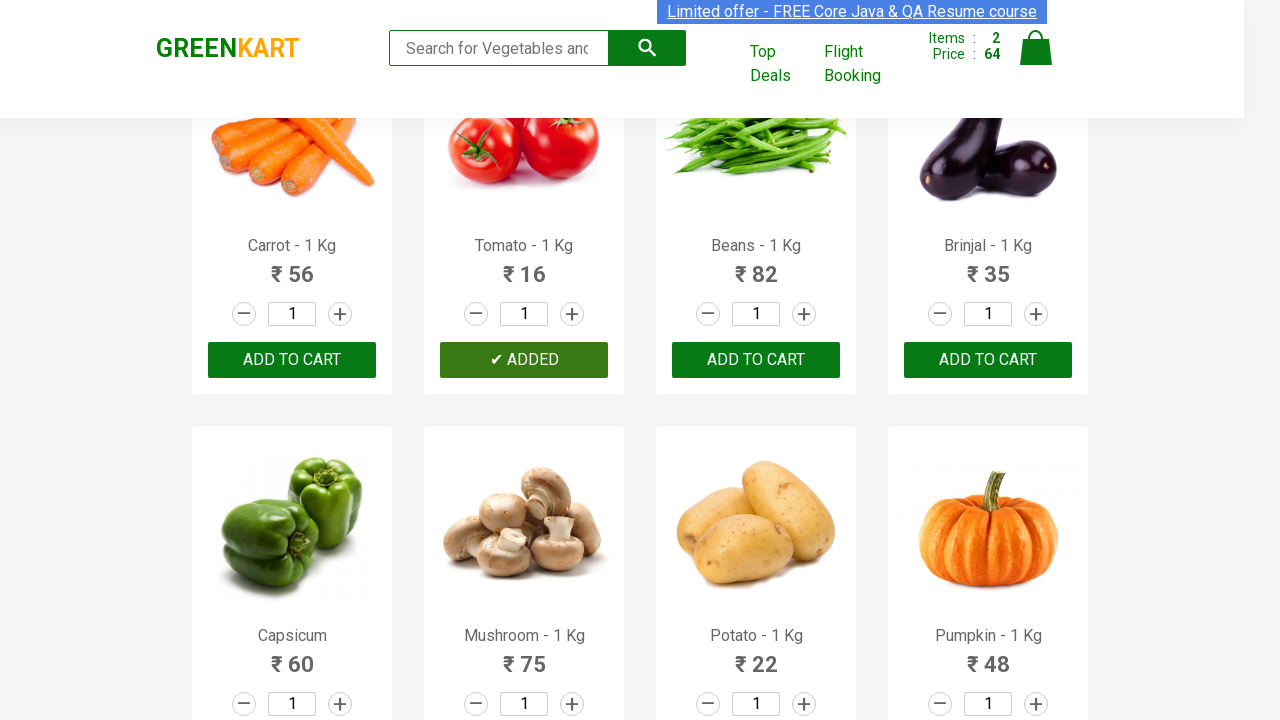

Added Potato to cart (item 3 of 3) at (756, 360) on xpath=//div[@class='product-action']/button >> nth=10
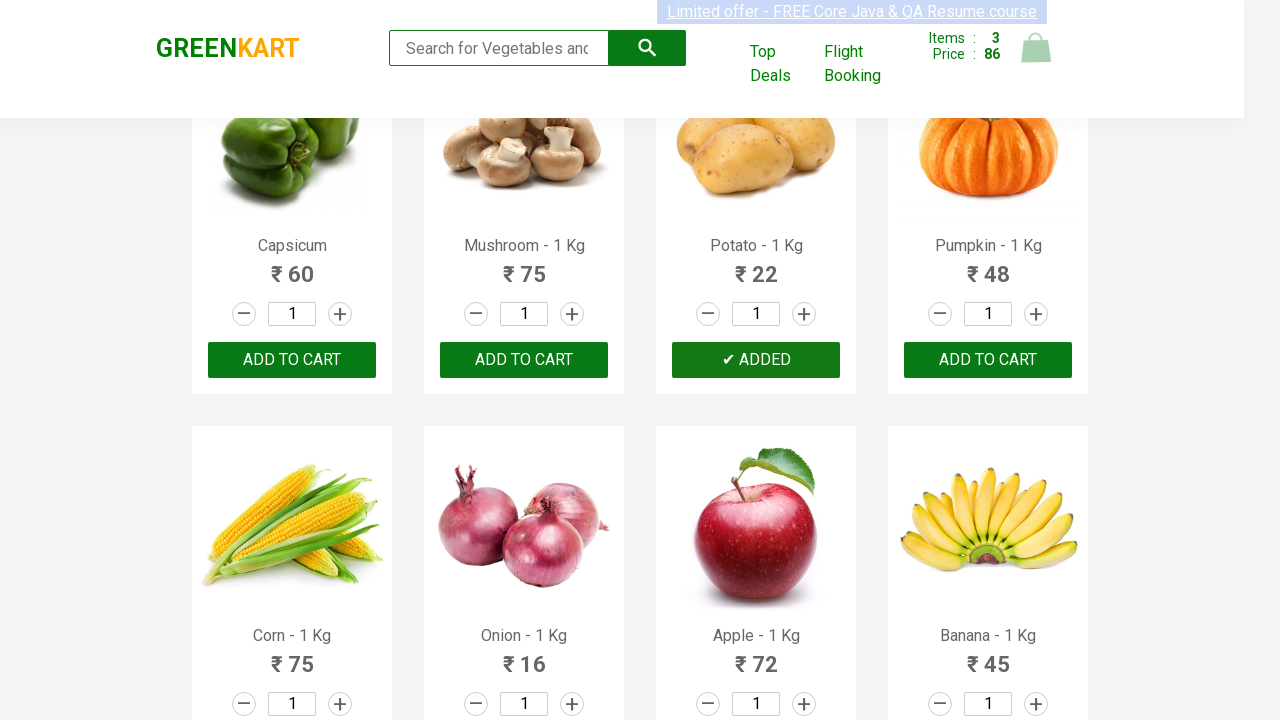

Clicked cart icon to open shopping cart at (1036, 59) on a.cart-icon
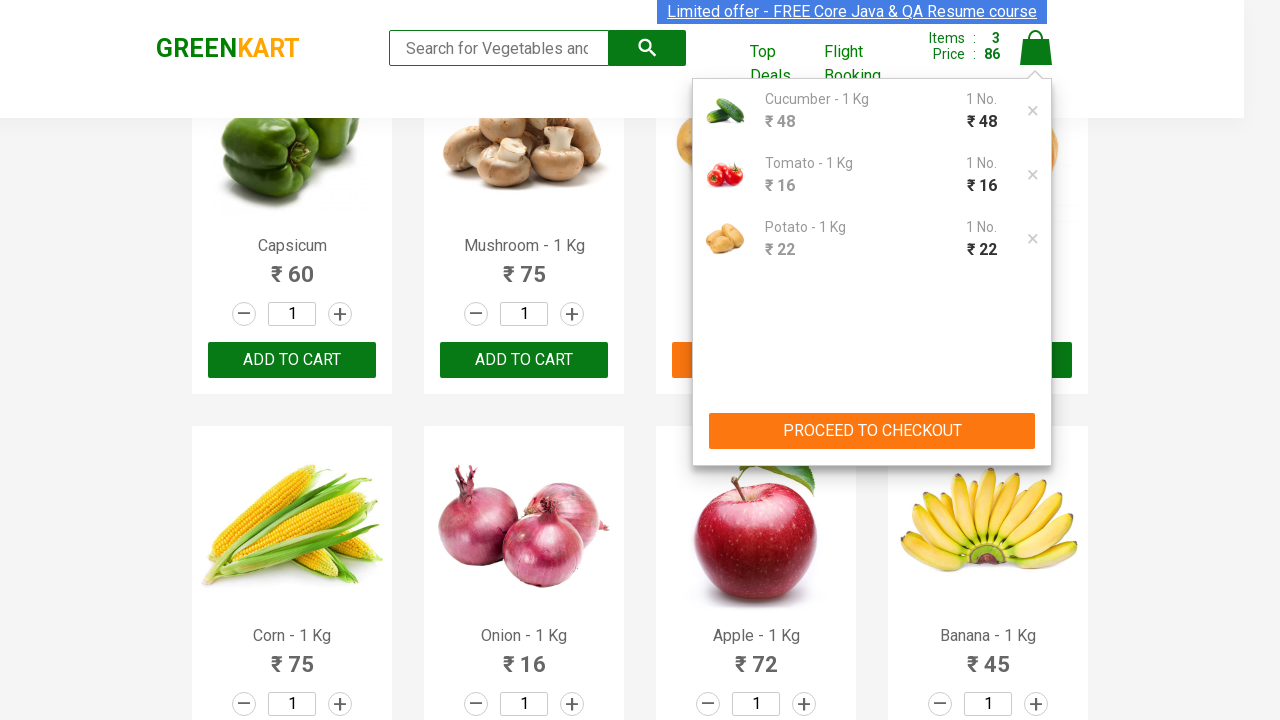

Clicked checkout button from cart preview at (872, 431) on div[class='cart-preview active'] button[type='button']
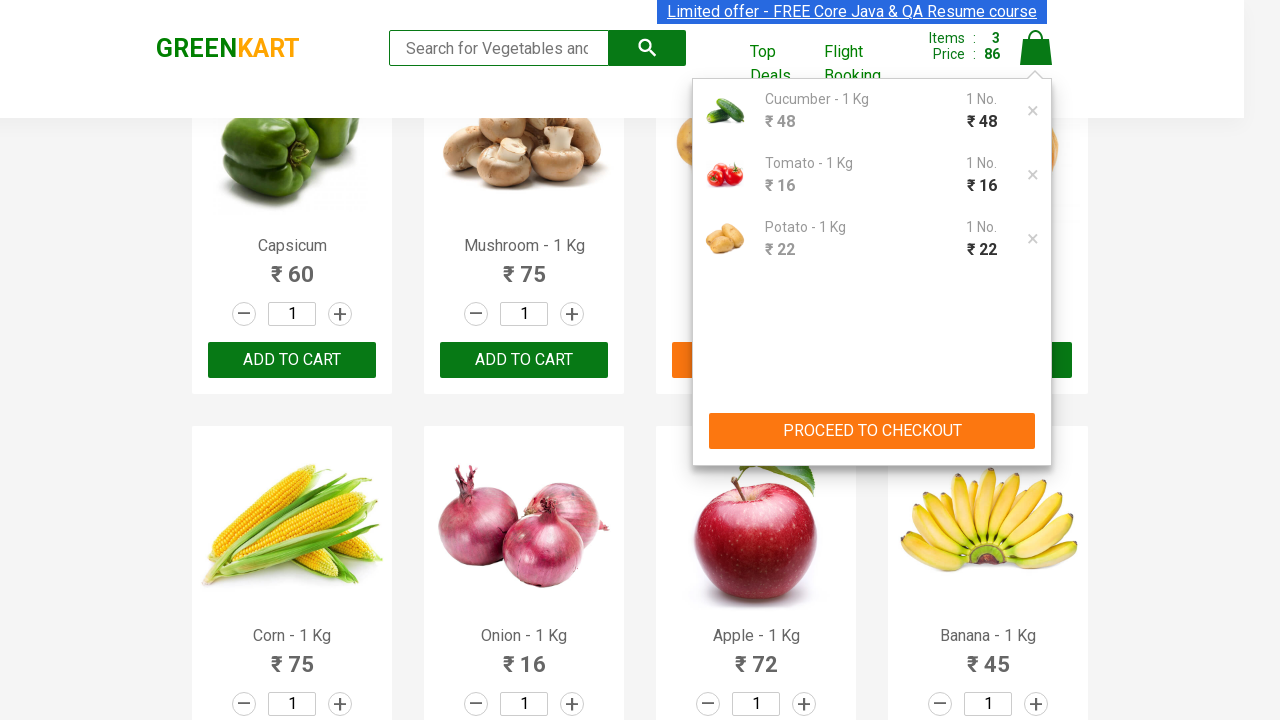

Promo code input field became visible
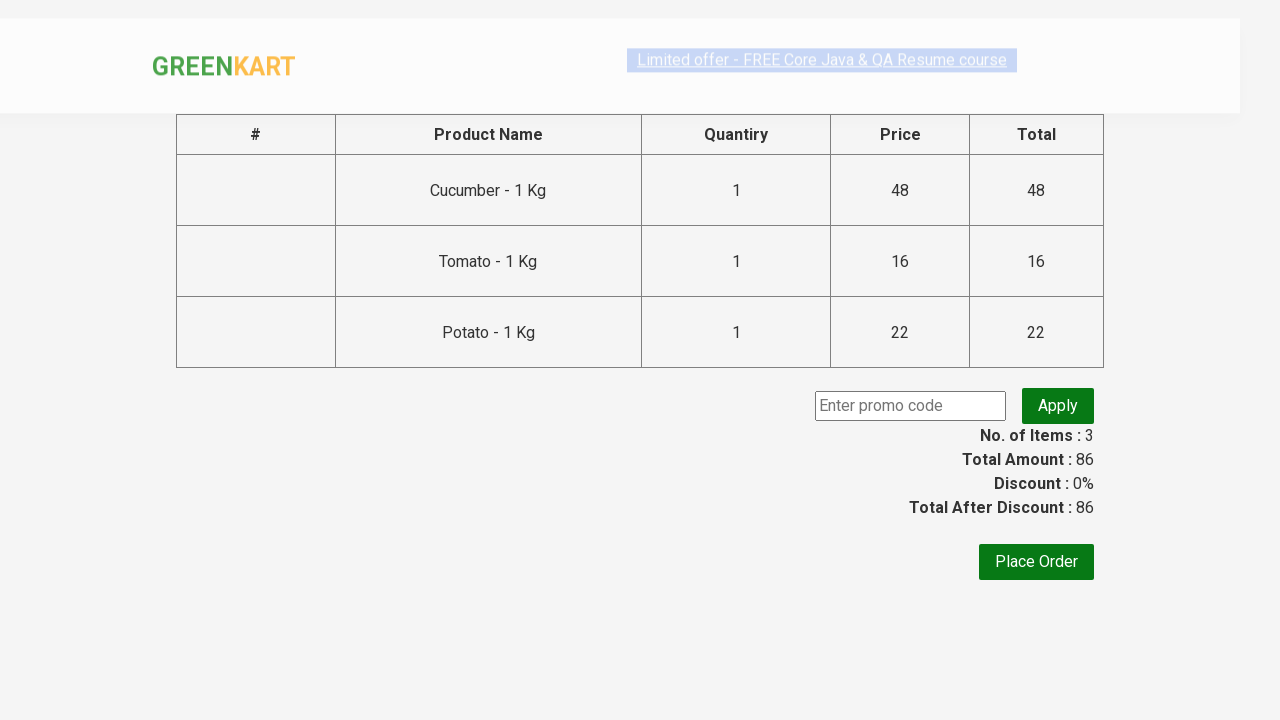

Entered promo code 'rahulshettyacademy' on input.promocode
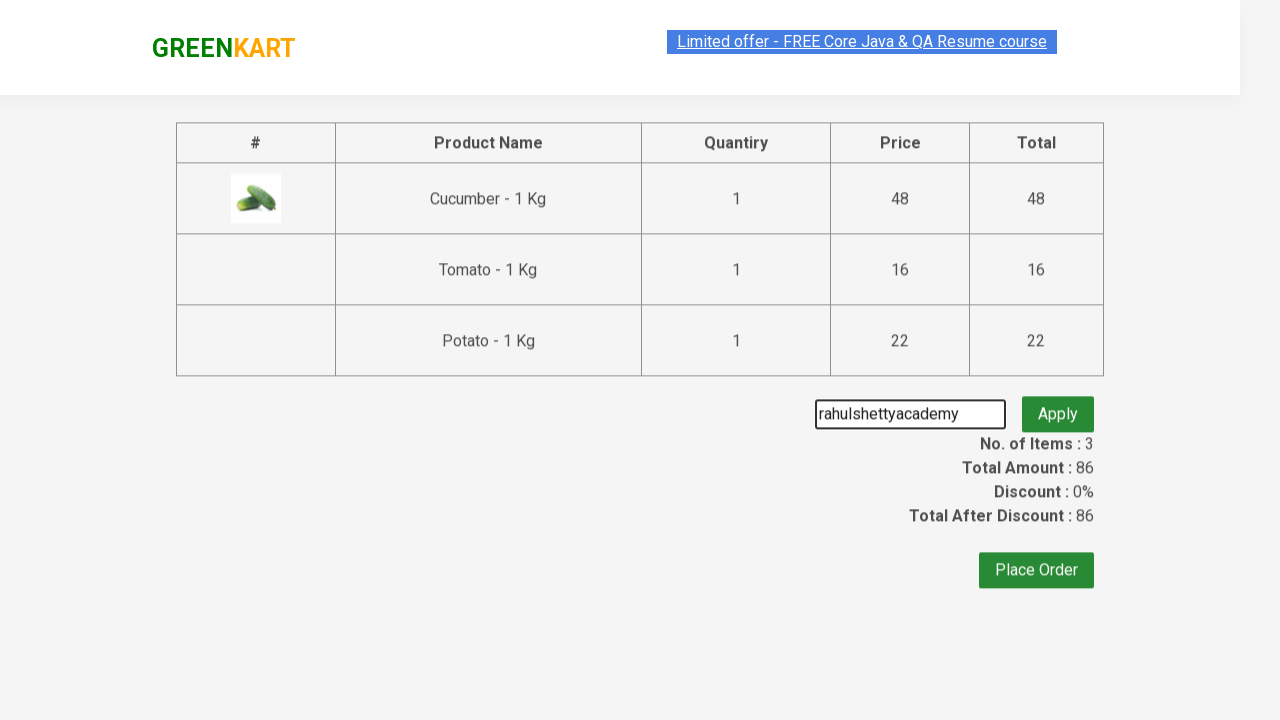

Clicked button to apply promo code at (1058, 406) on button.promoBtn
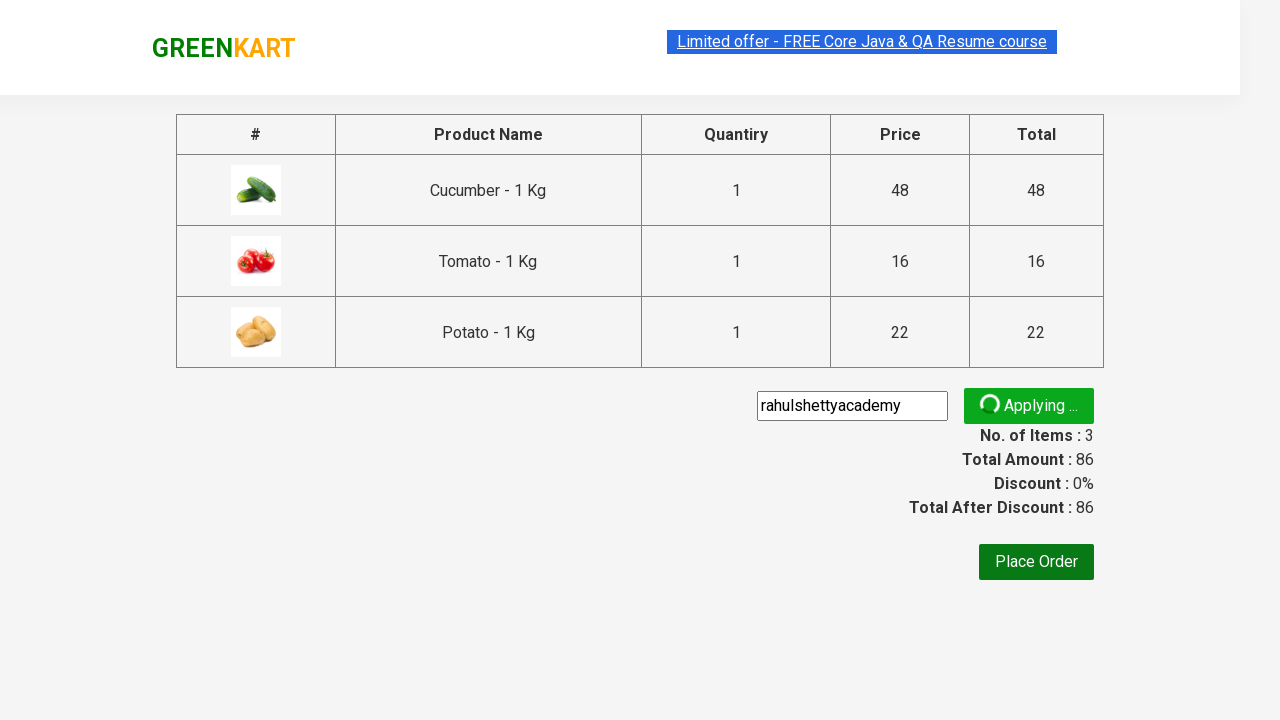

Promo code confirmation message displayed
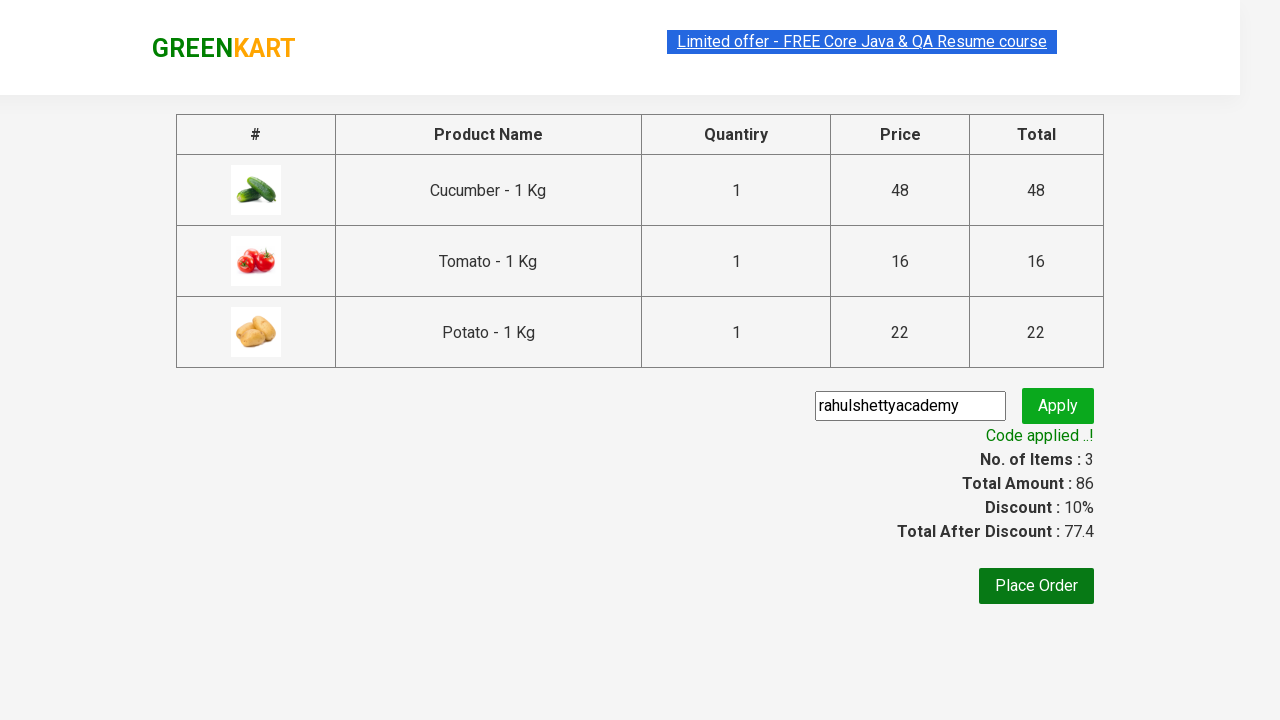

Clicked 'Place Order' button to complete checkout at (1036, 586) on xpath=//div/button[text()='Place Order']
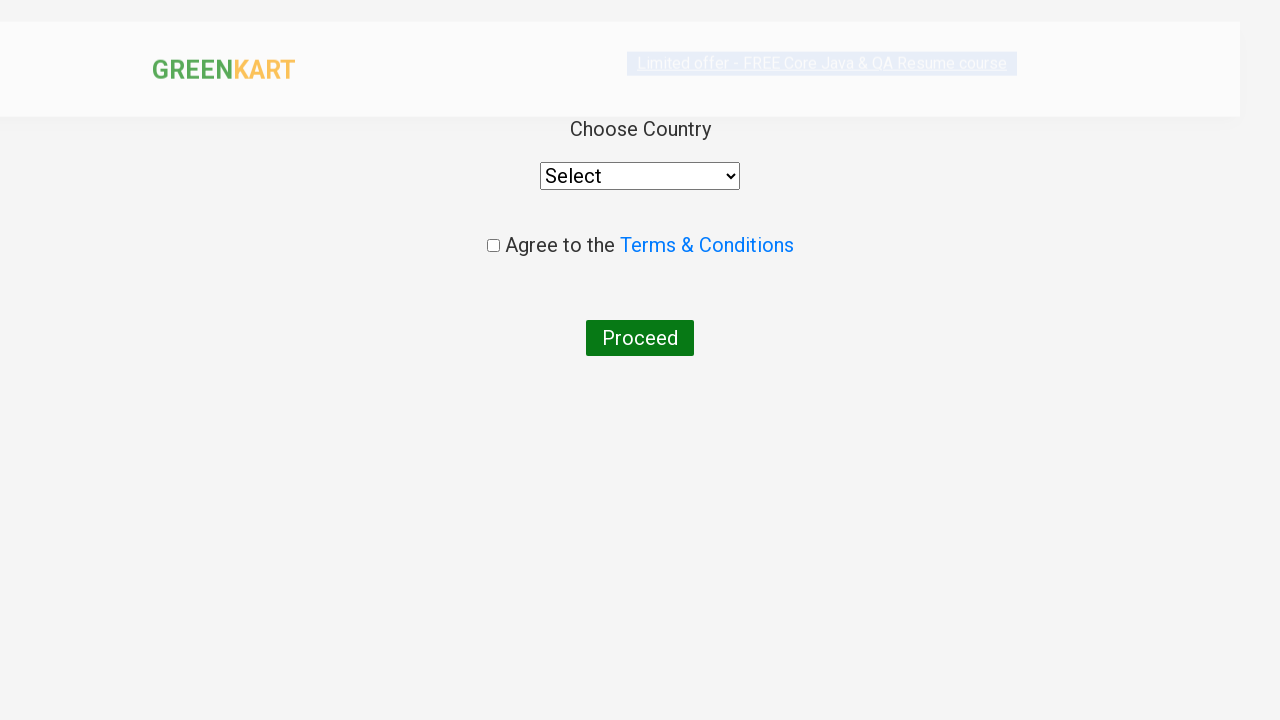

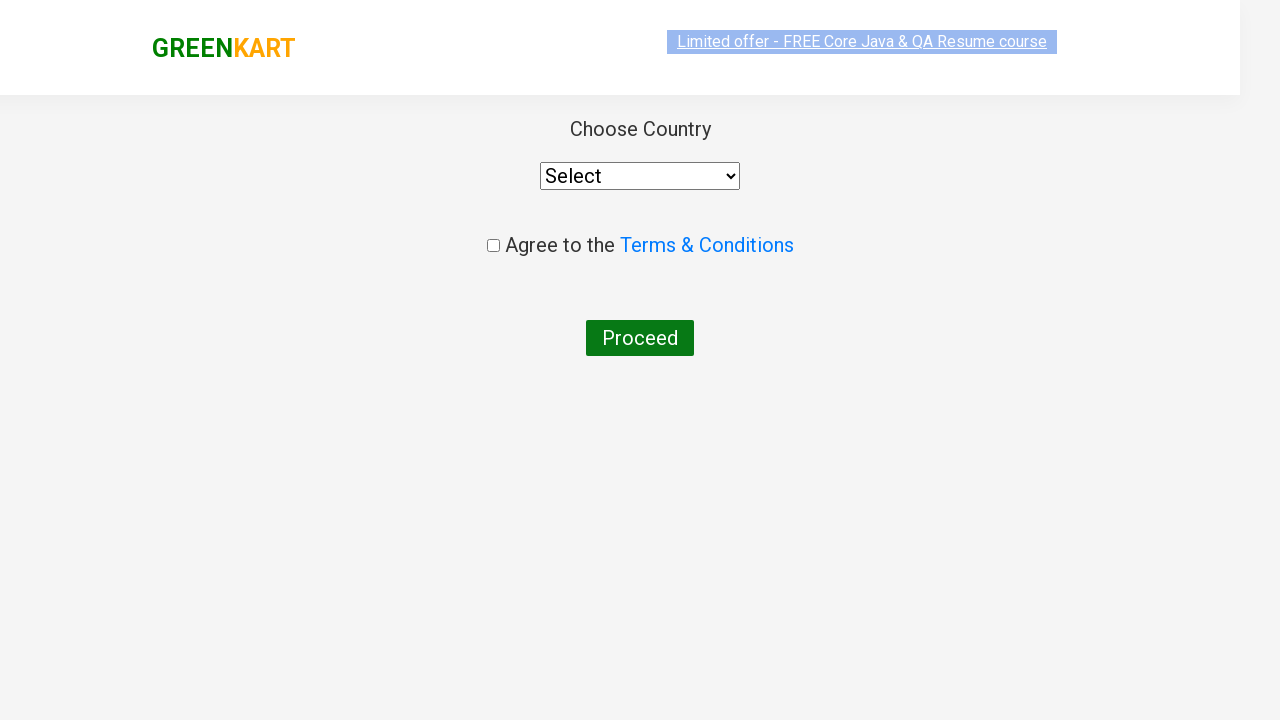